Tests switching between browser tabs by clicking a link that opens a new tab

Starting URL: https://omayo.blogspot.com

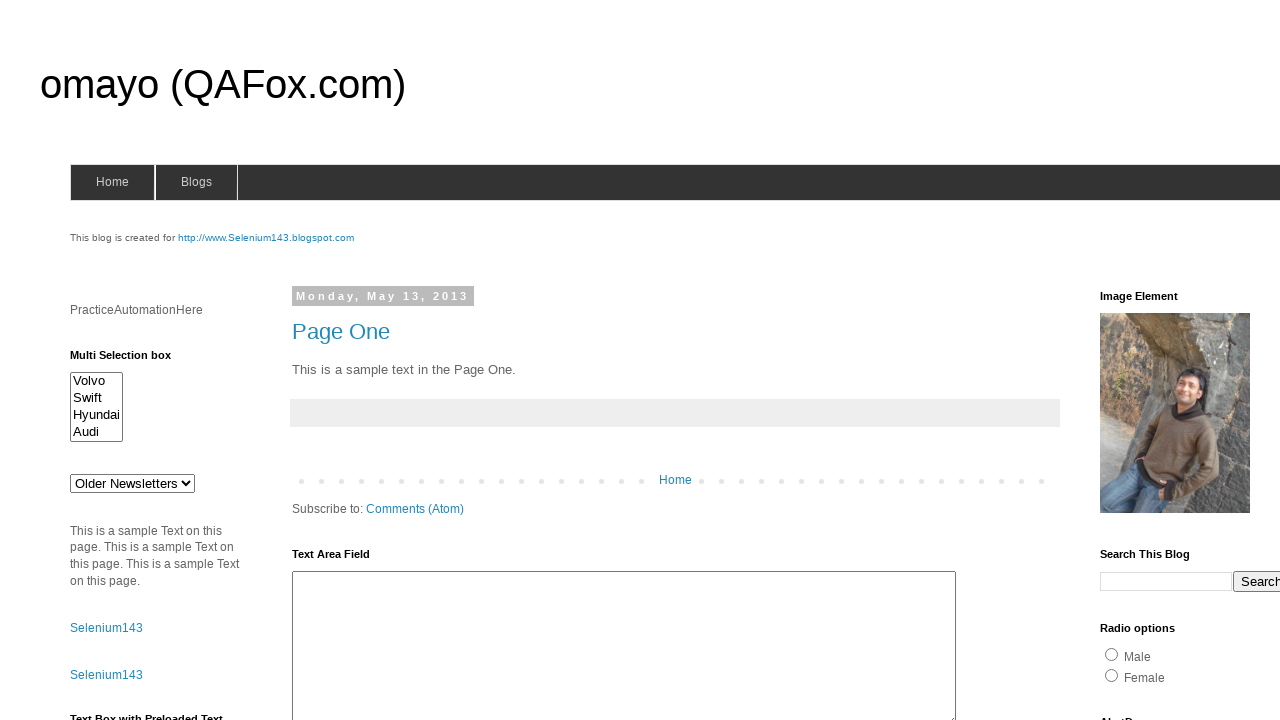

Clicked hyperlink that opens a new tab at (266, 238) on xpath=//*[@id='selenium143']
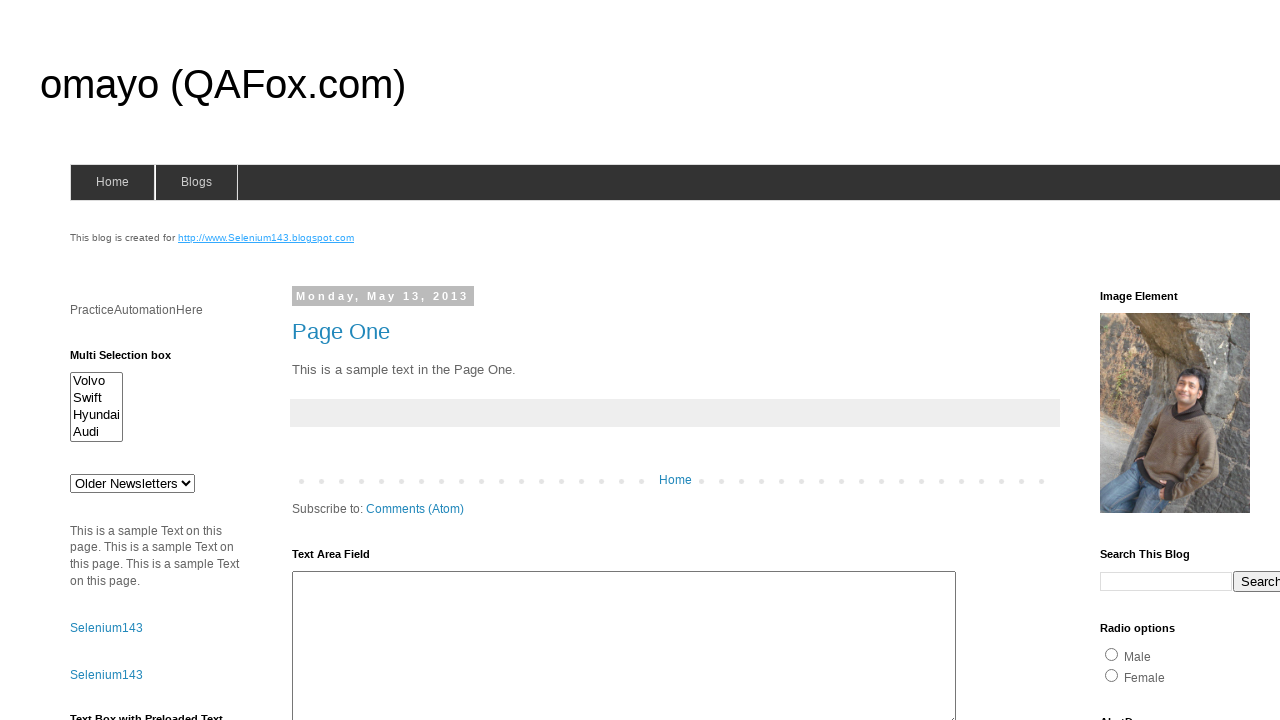

New tab opened and detected
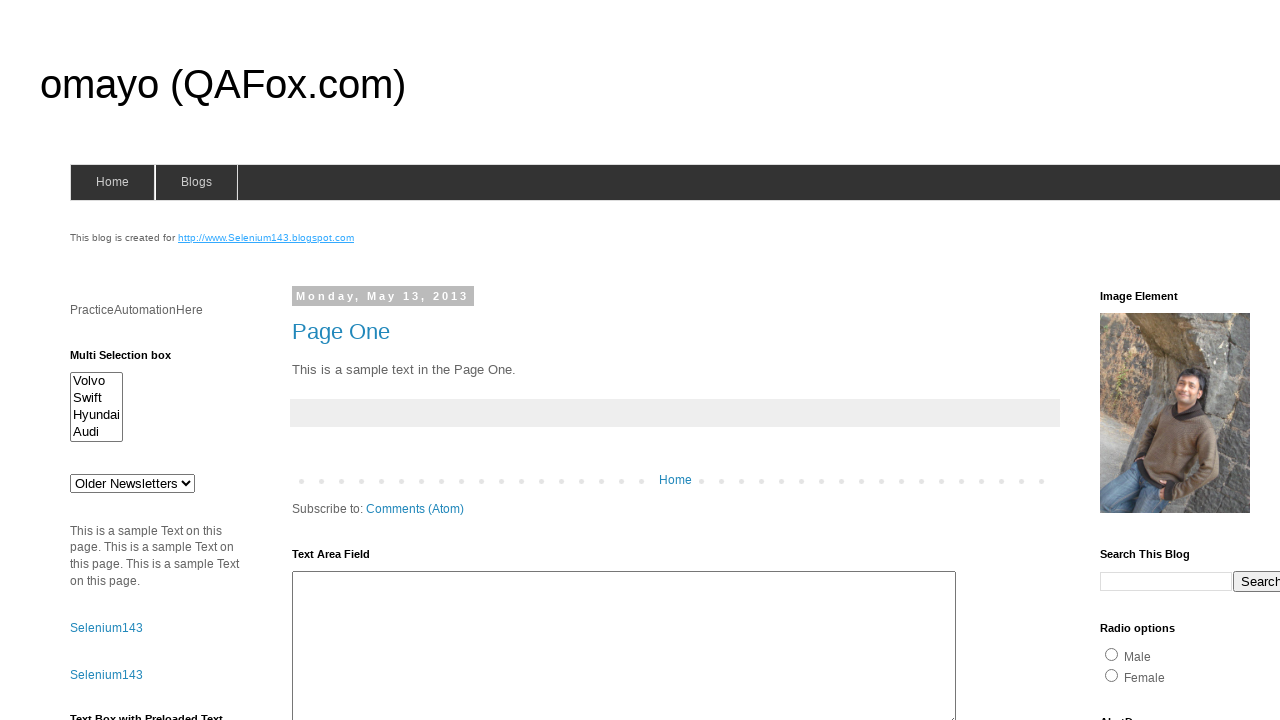

Switched to new tab
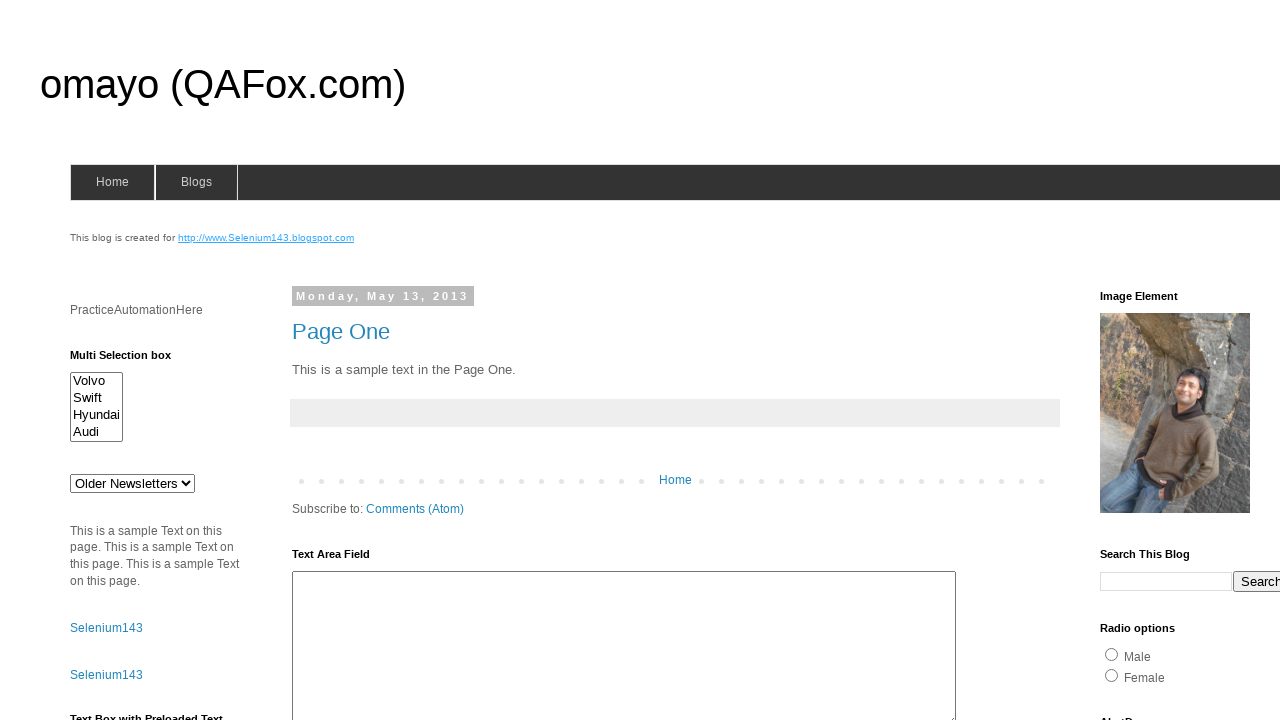

New tab page loaded completely
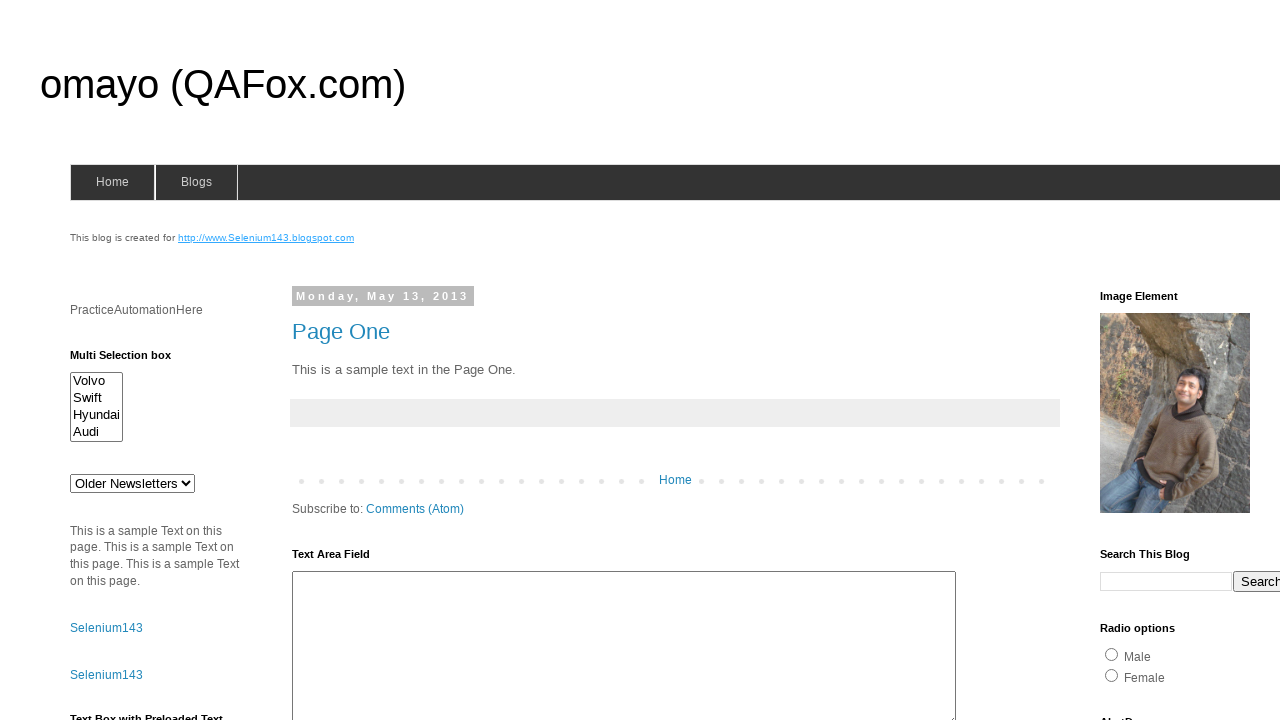

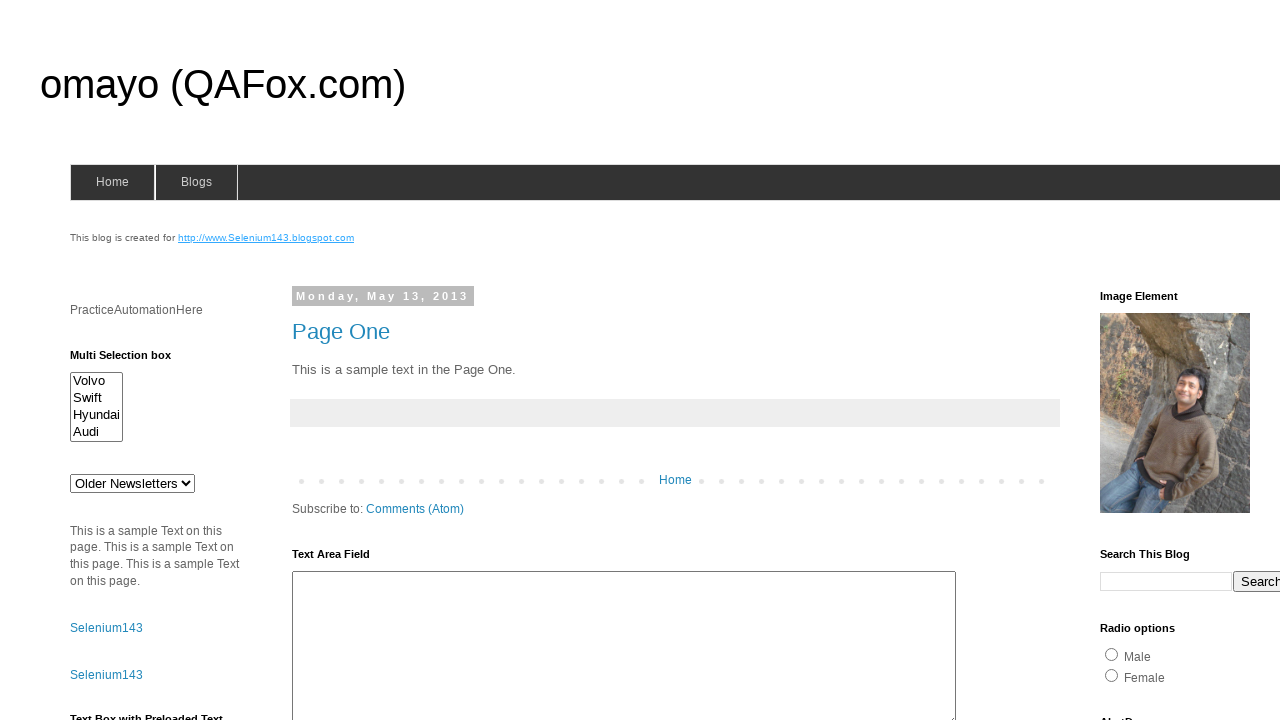